Fills out a form on a test automation practice website using JavaScript execution, including text fields, radio buttons, checkboxes, and dropdown selection

Starting URL: https://testautomationpractice.blogspot.com/

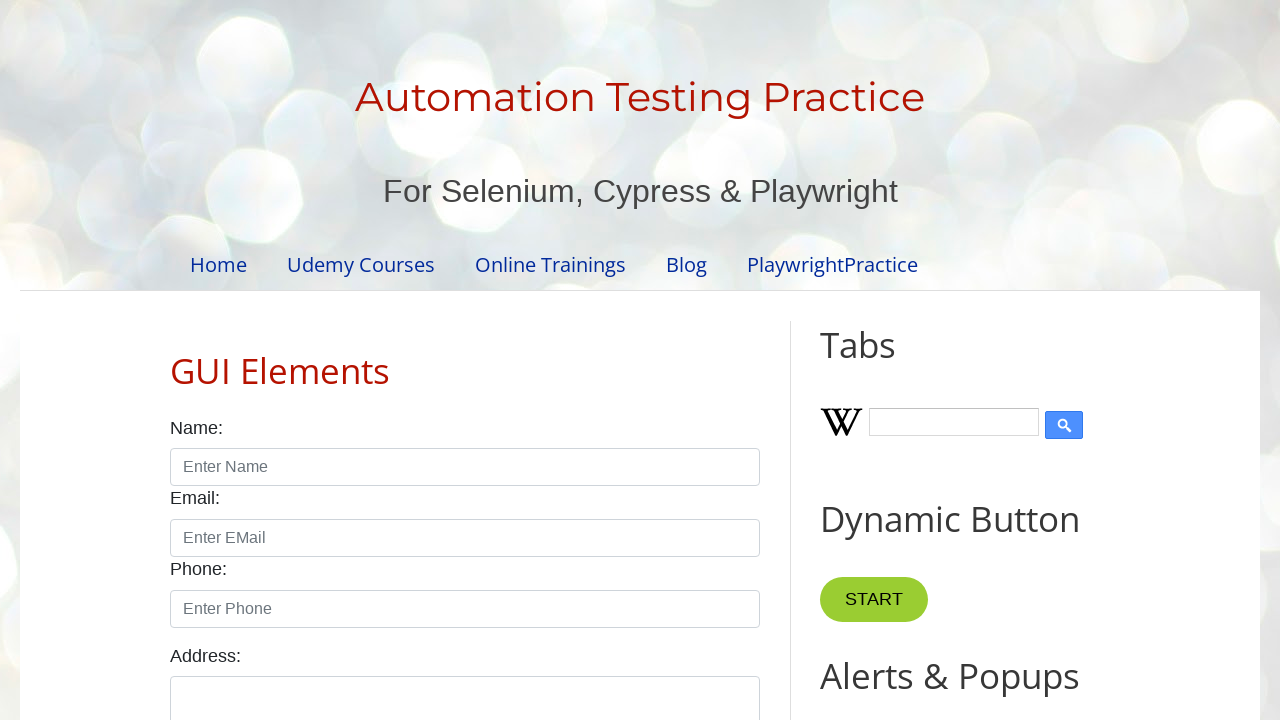

Filled name field with 'John' using JavaScript
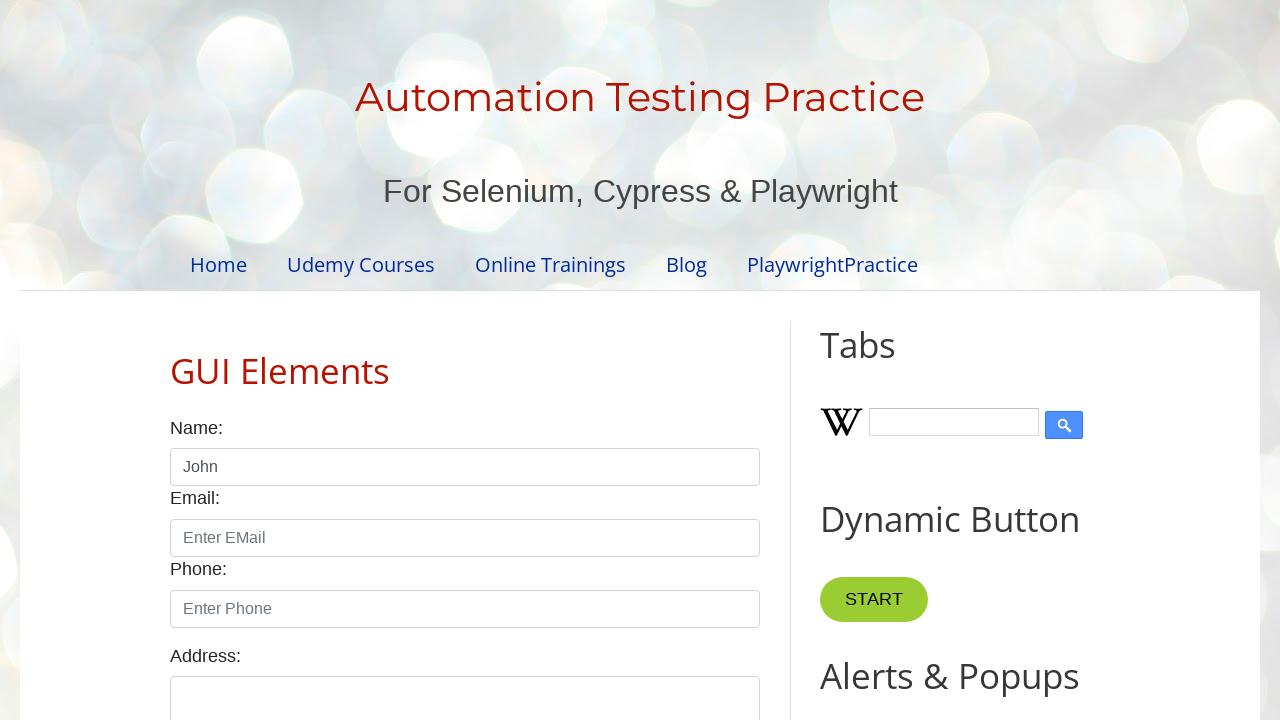

Filled email field with 'john.doe@example.com' using JavaScript
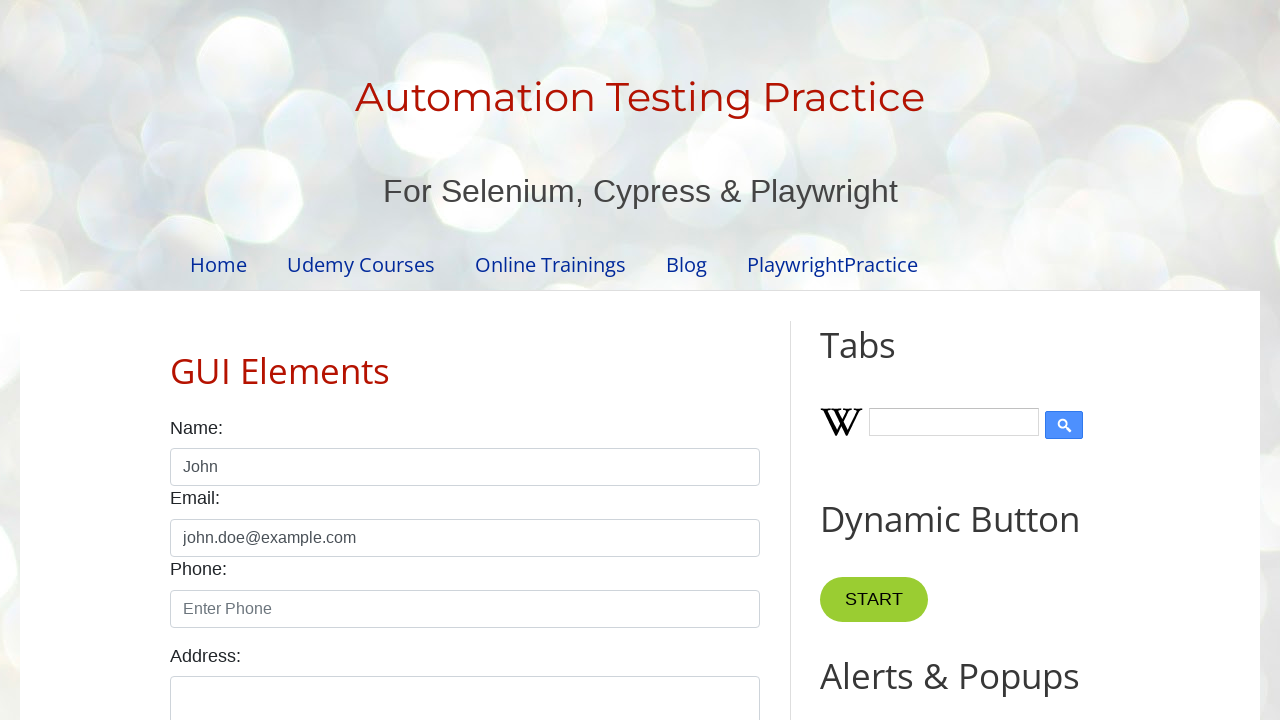

Clicked male radio button using JavaScript
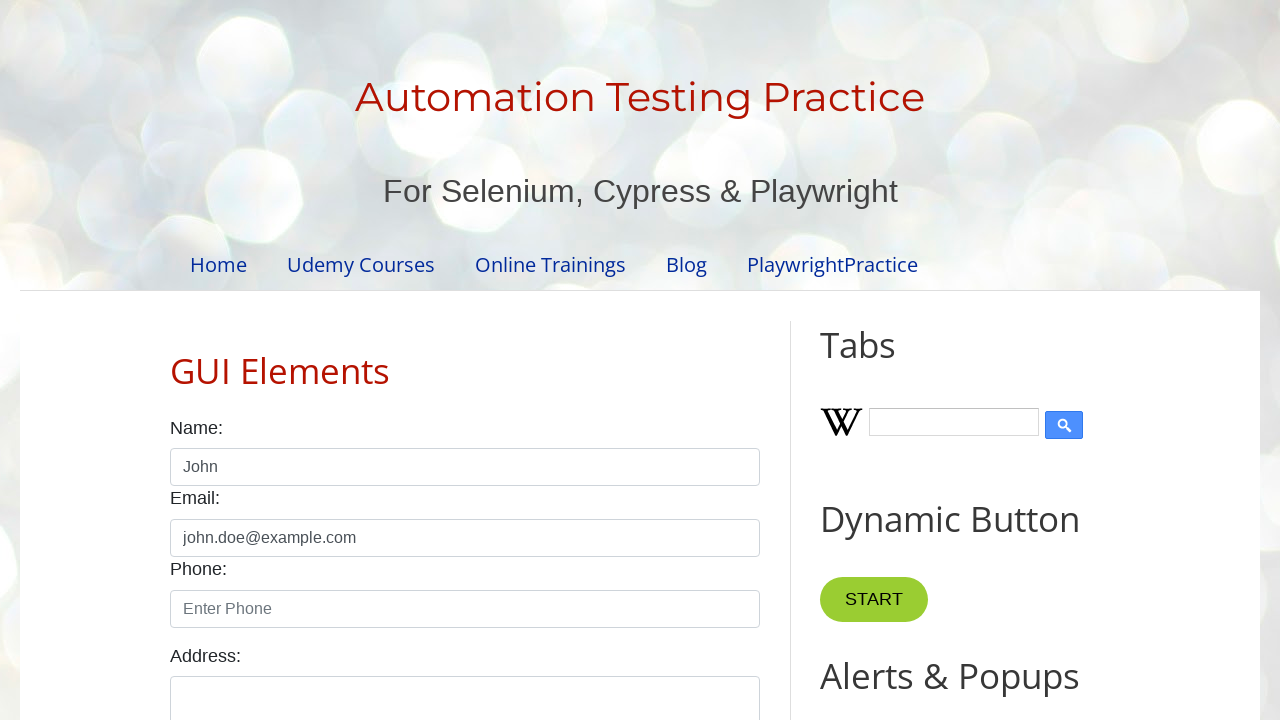

Clicked Monday checkbox using JavaScript
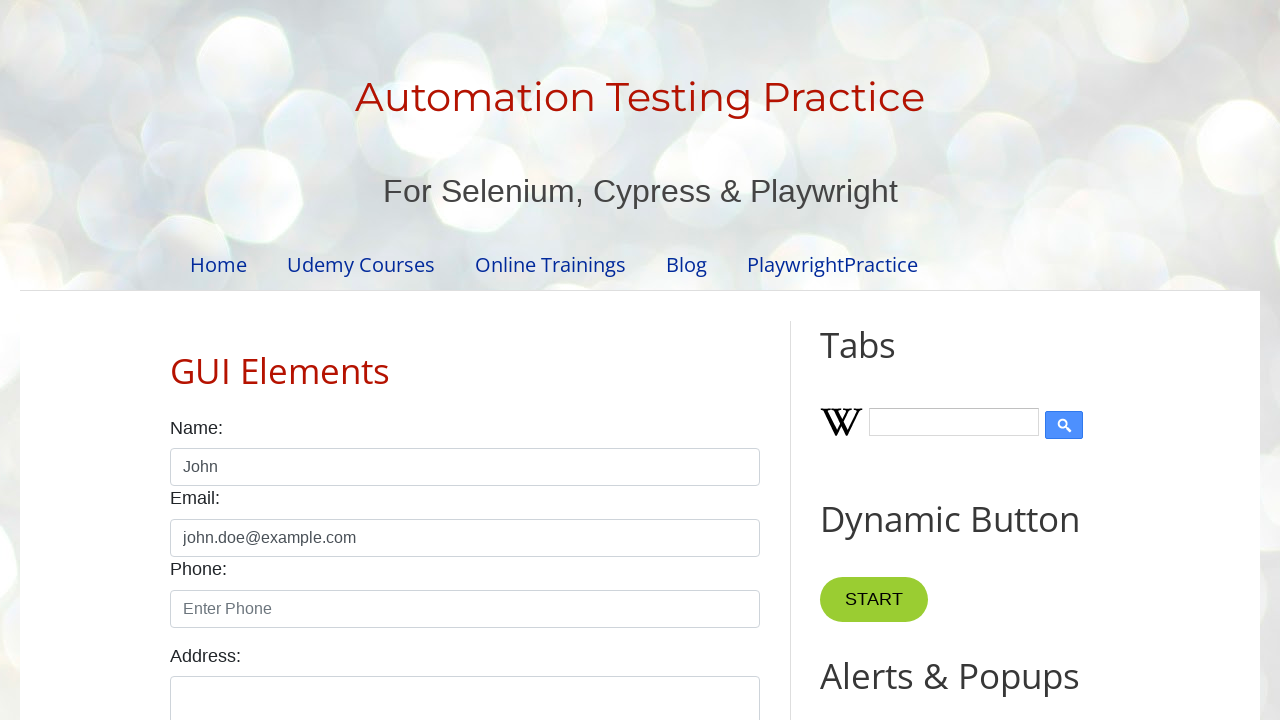

Clicked country dropdown using JavaScript
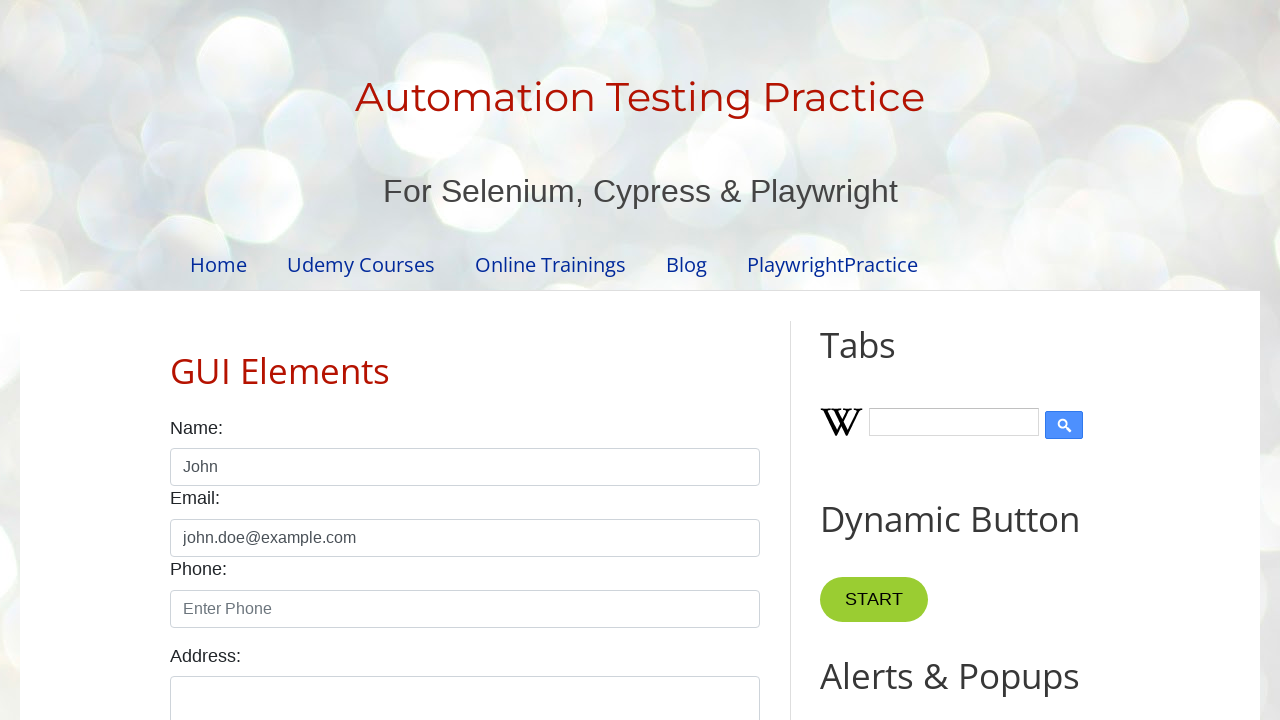

Selected Germany option in dropdown using JavaScript
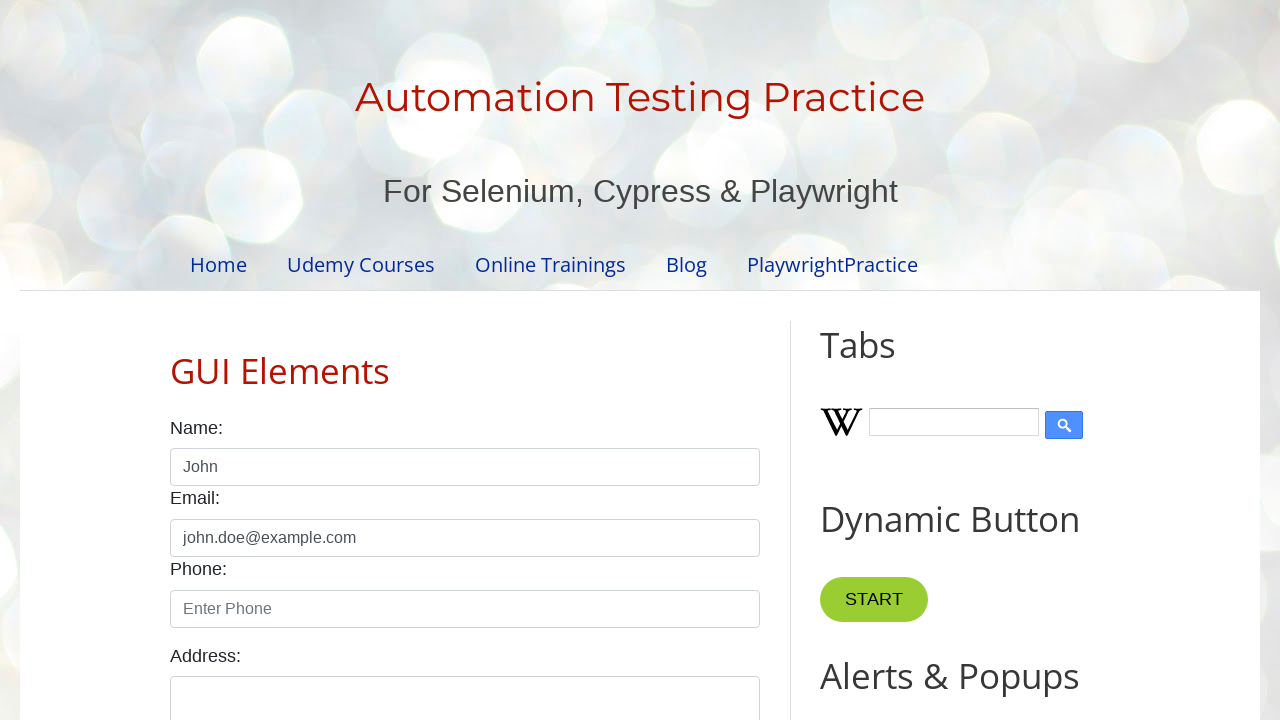

Verified selected option is: germany
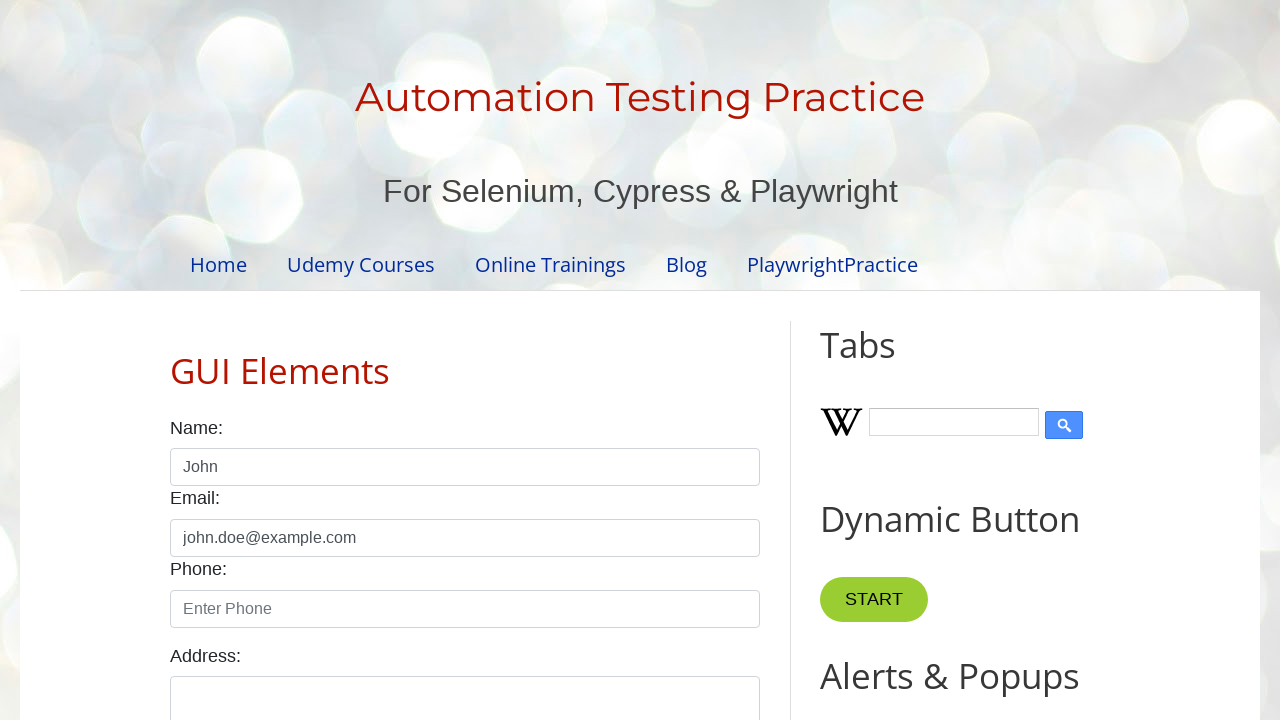

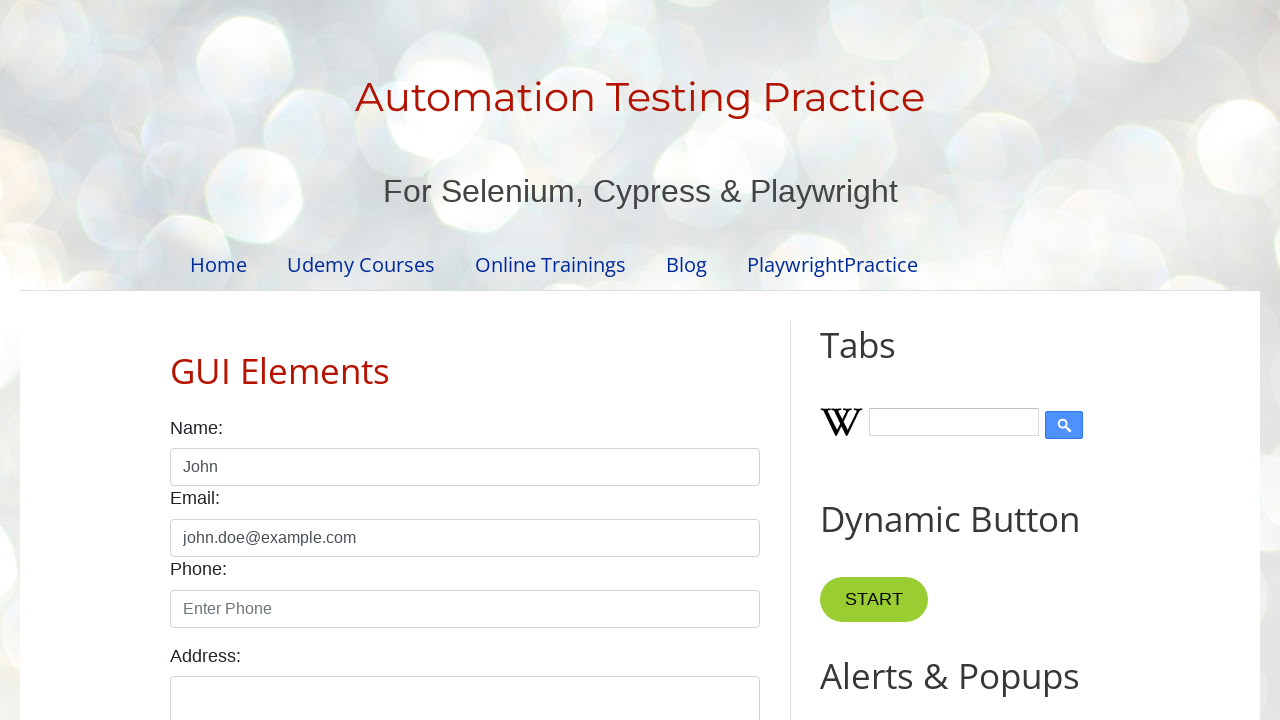